Tests calendar enable functionality by clicking the RoundTrip radio button and verifying that a date selection element becomes enabled

Starting URL: https://rahulshettyacademy.com/dropdownsPractise/

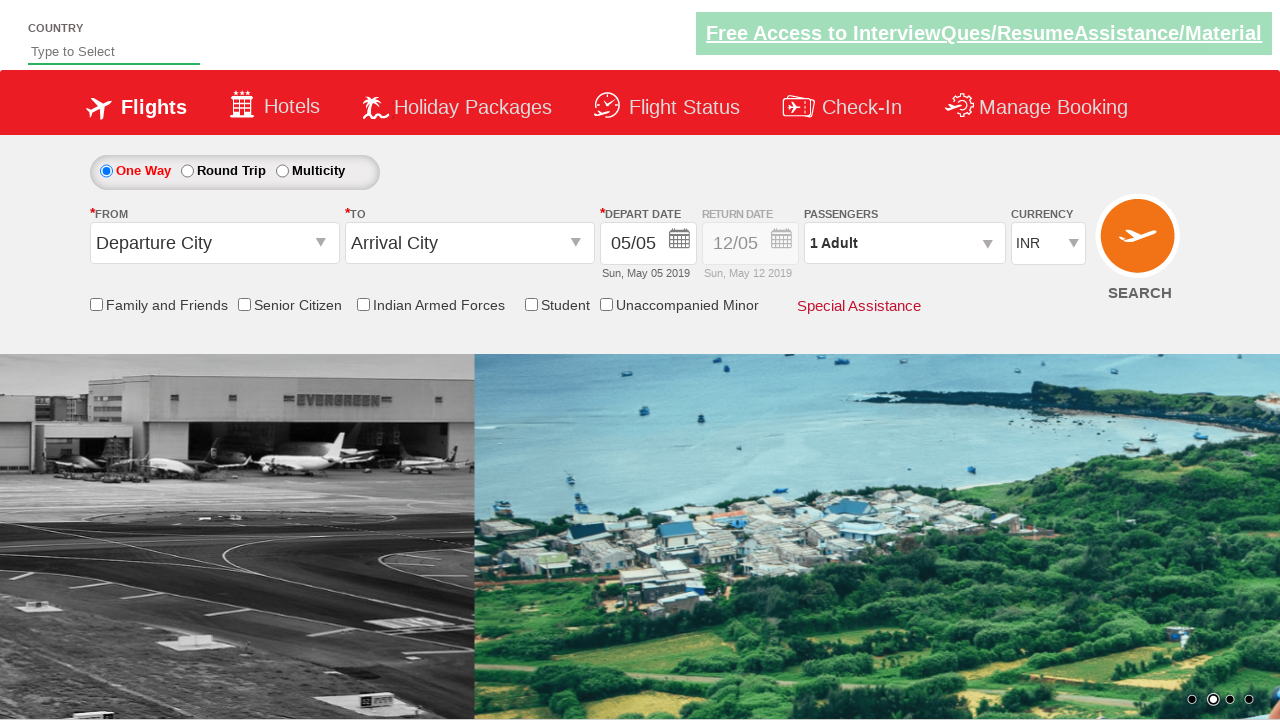

Clicked RoundTrip radio button to enable return date calendar at (187, 171) on td input[value='RoundTrip']
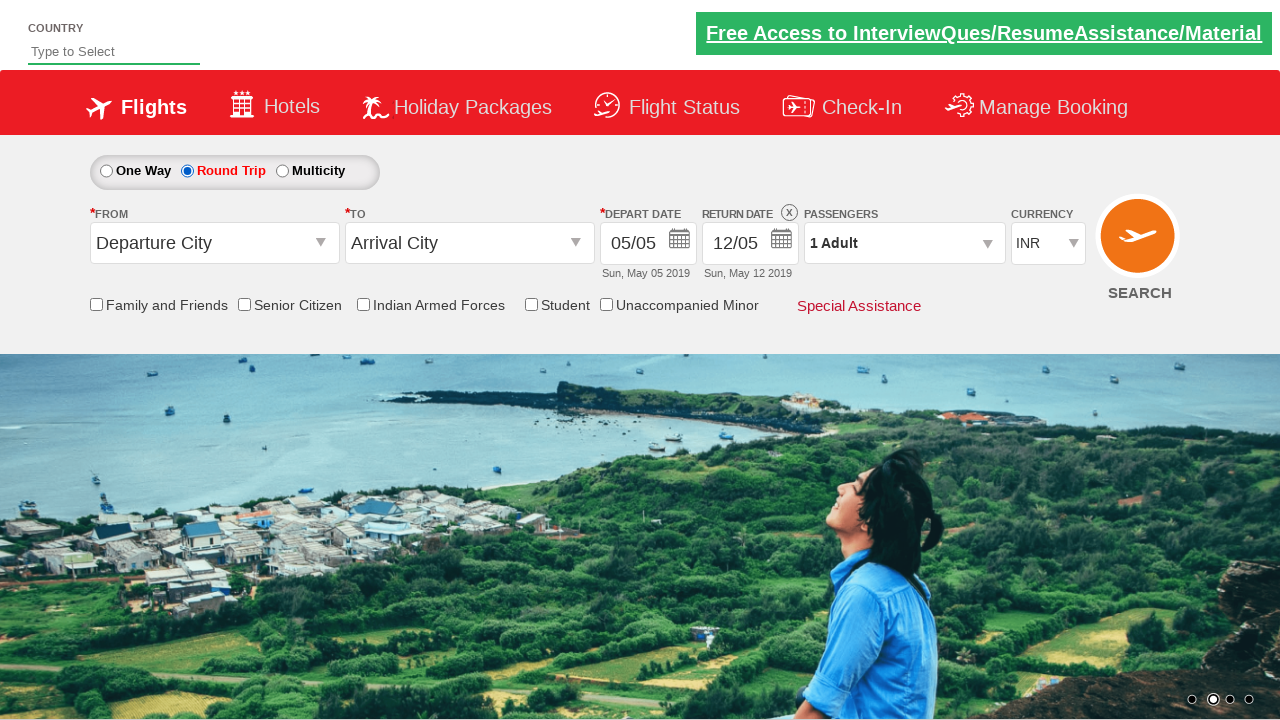

Waited for return date calendar element (#Div1) to become visible
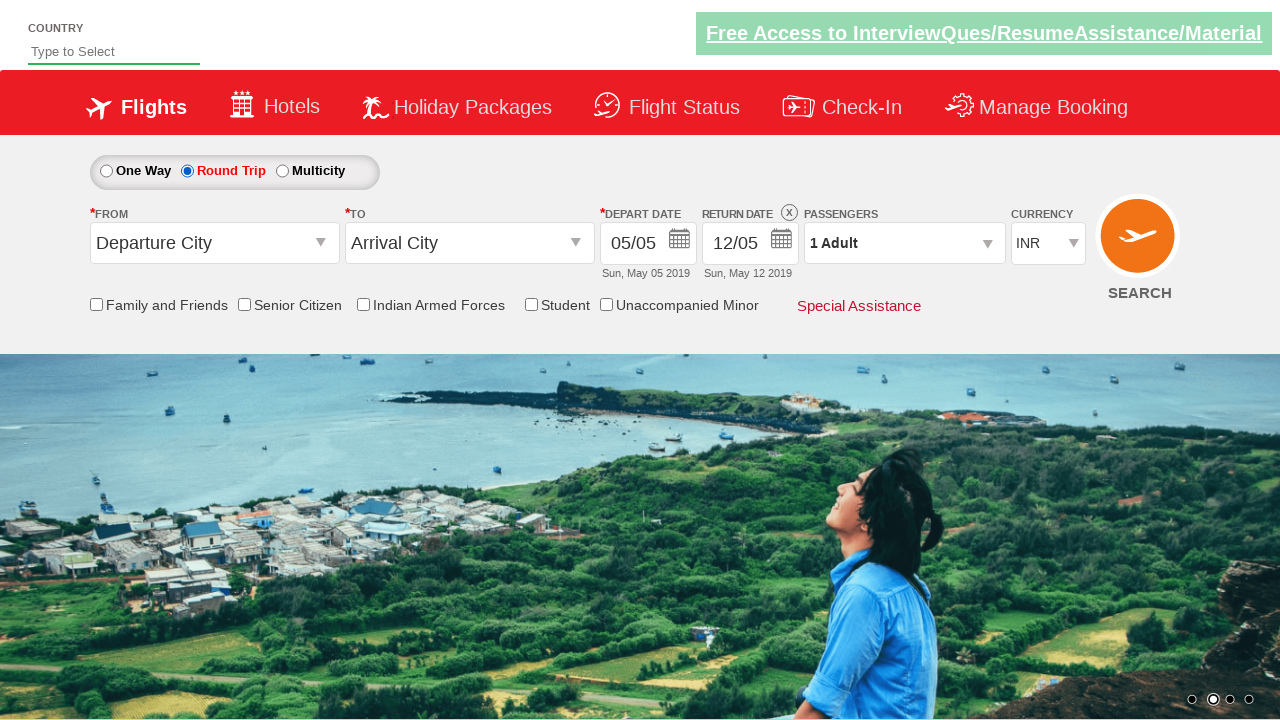

Located the calendar element (#Div1)
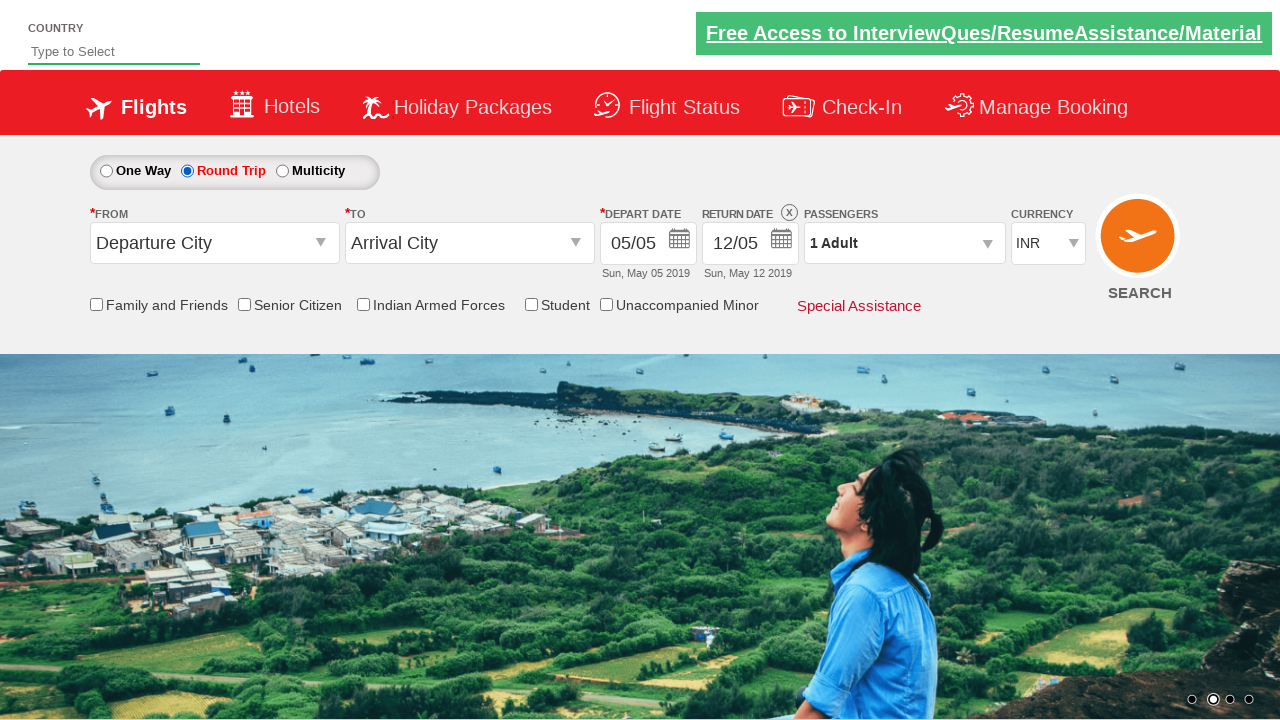

Retrieved style attribute from calendar element
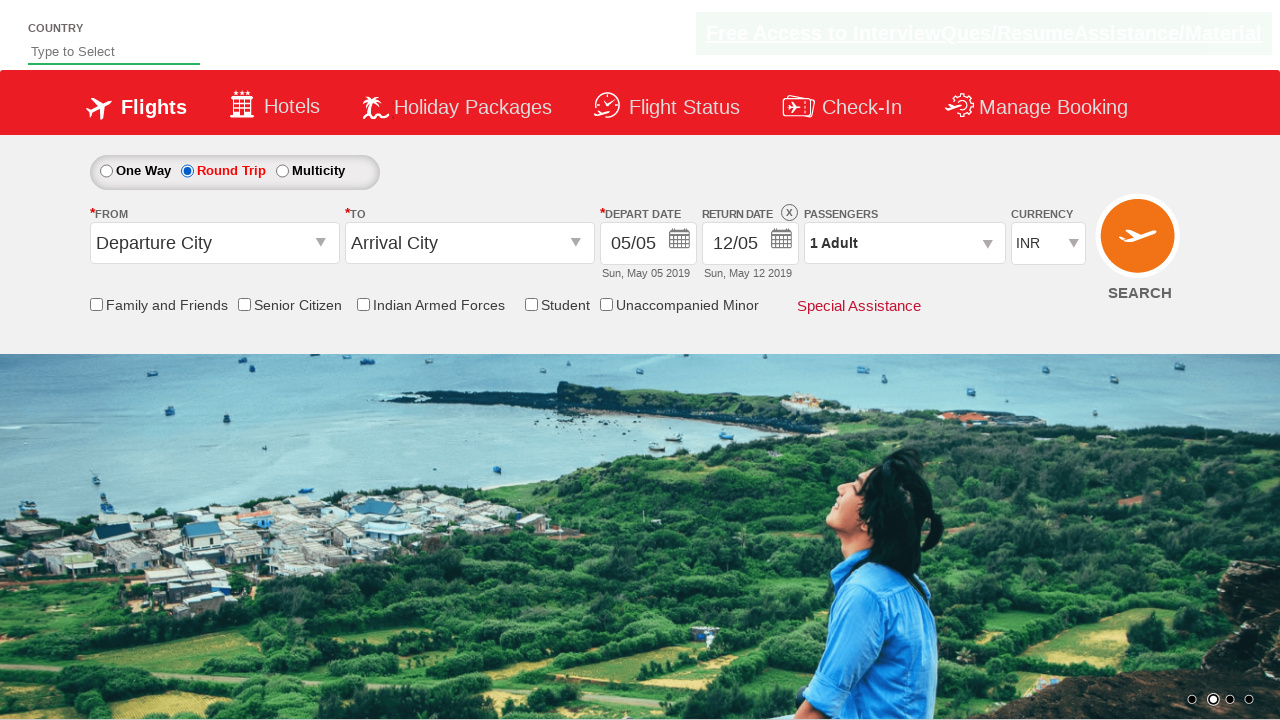

Verified calendar is enabled - assertion passed
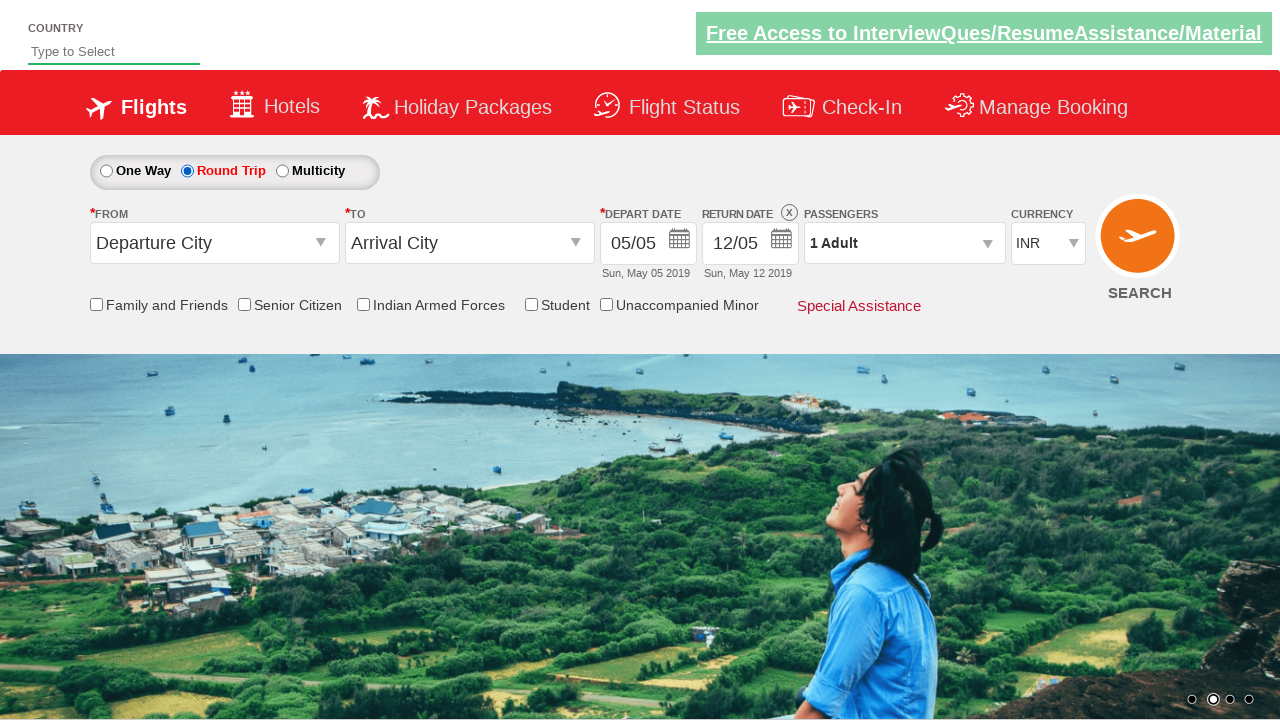

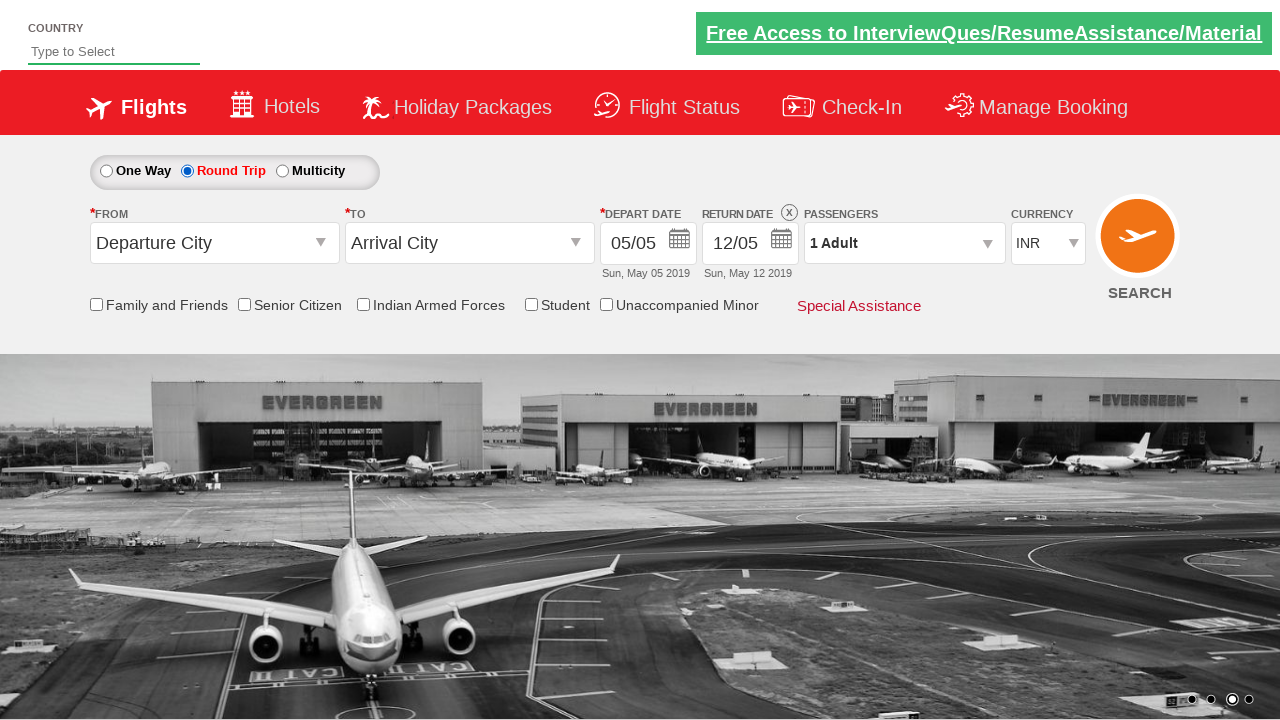